Clicks and holds button C, drags it to button B position to swap them

Starting URL: https://selenium08.blogspot.com/2020/01/click-and-hold.html

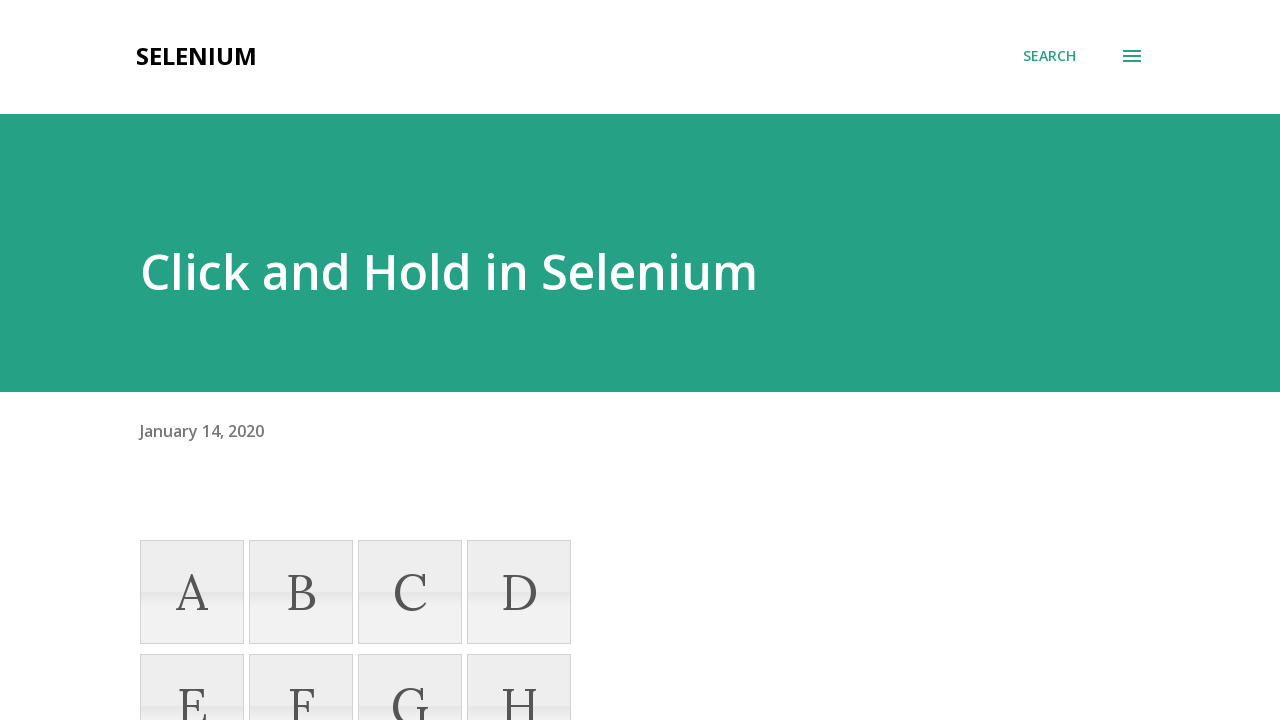

Navigated to click-and-hold test page
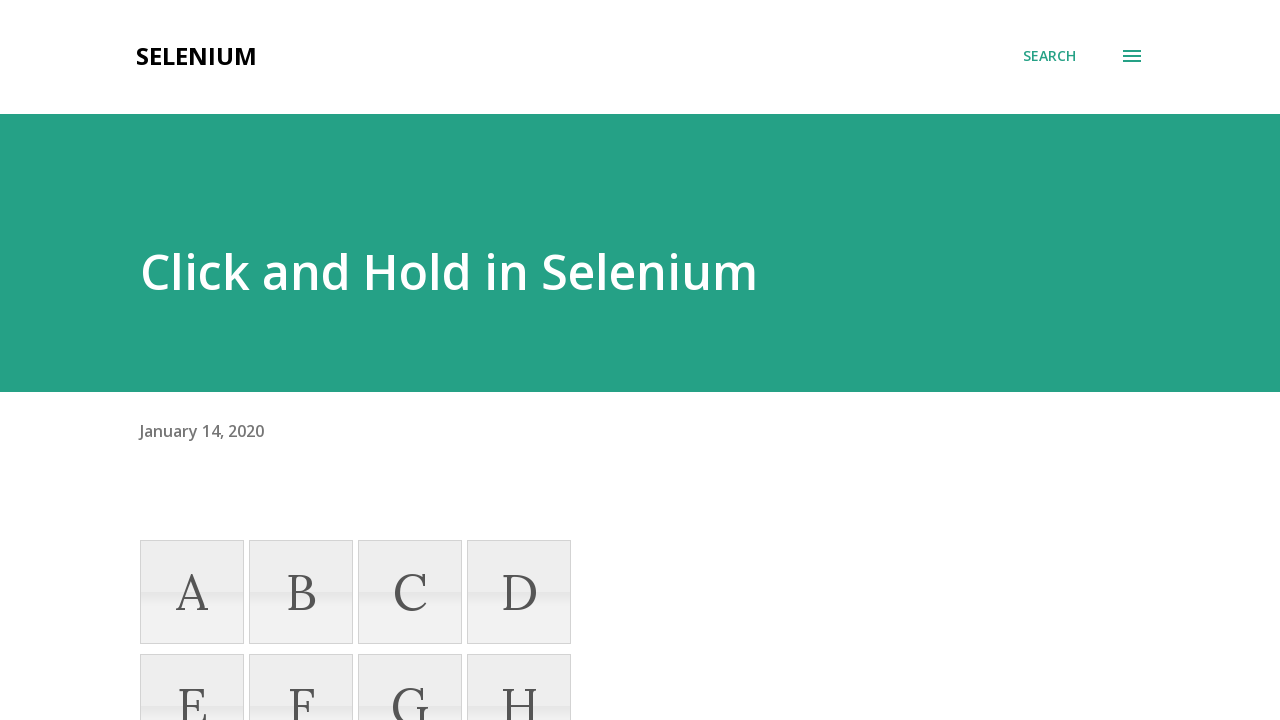

Located button C element
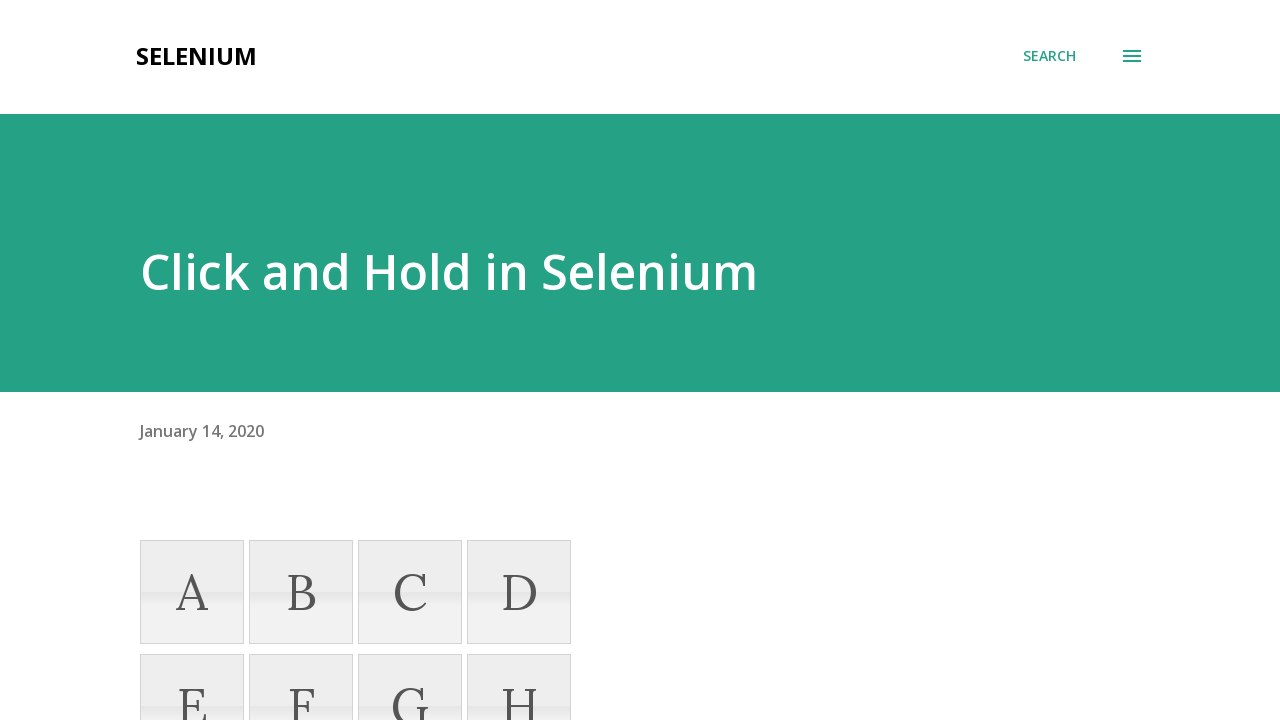

Located button B element
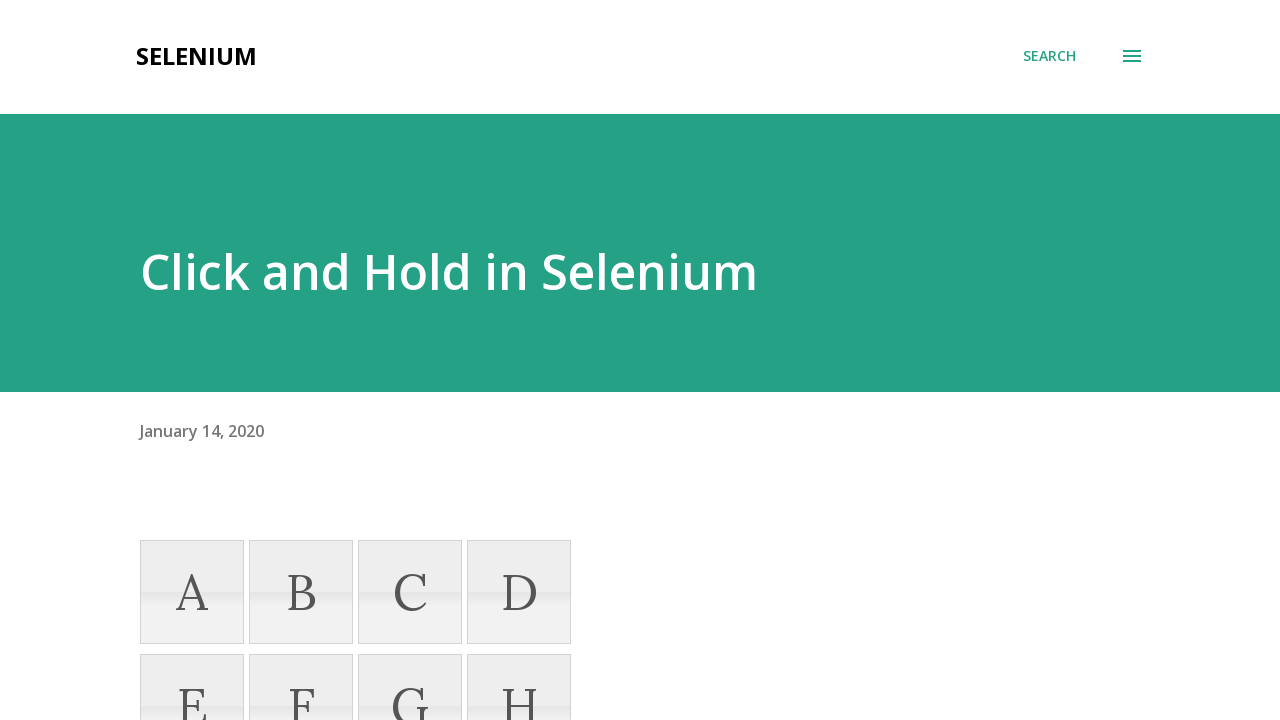

Dragged button C to button B position to swap them at (301, 592)
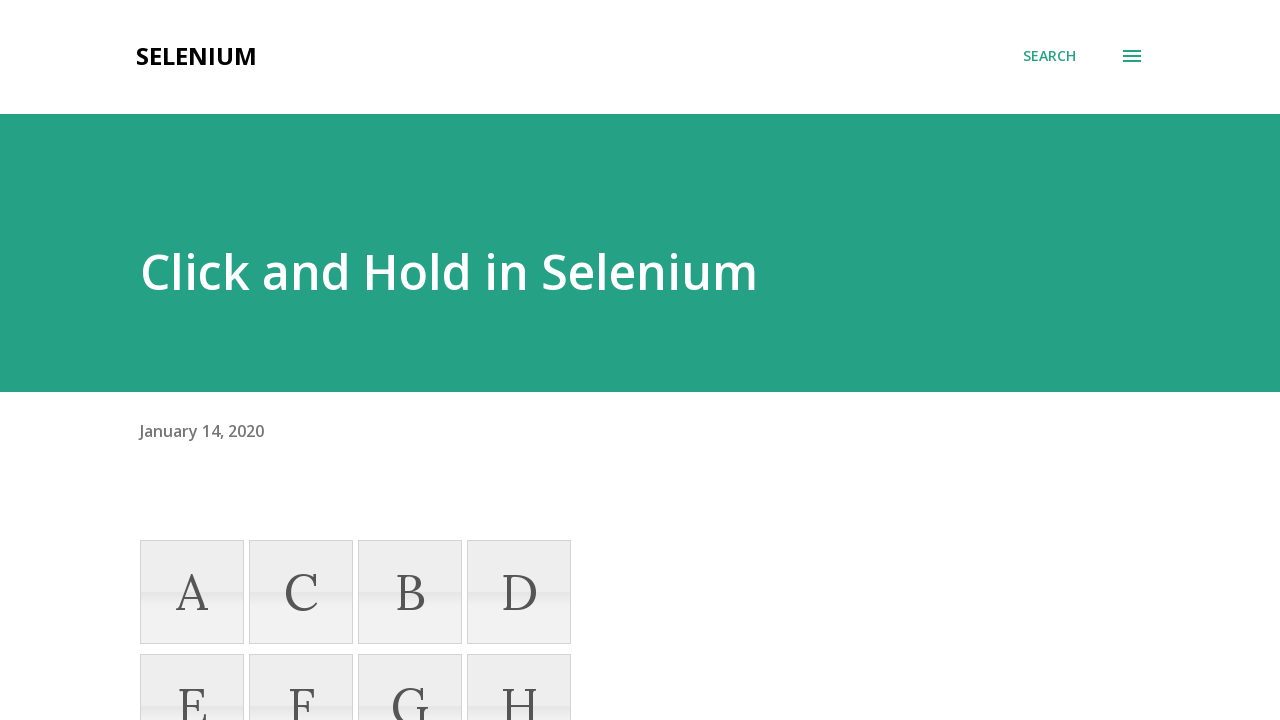

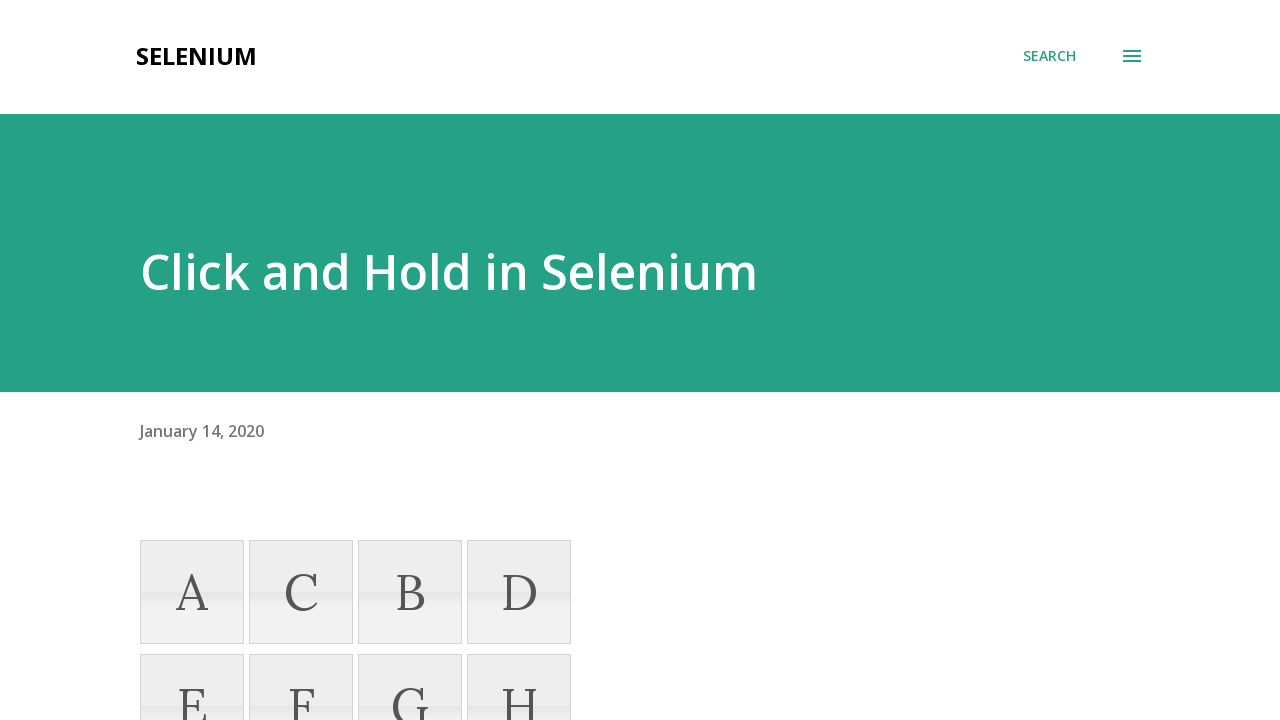